Opens the Harley-Davidson India homepage and maximizes the browser window to verify the page loads correctly

Starting URL: https://www.harley-davidson.com/in/en/index.html

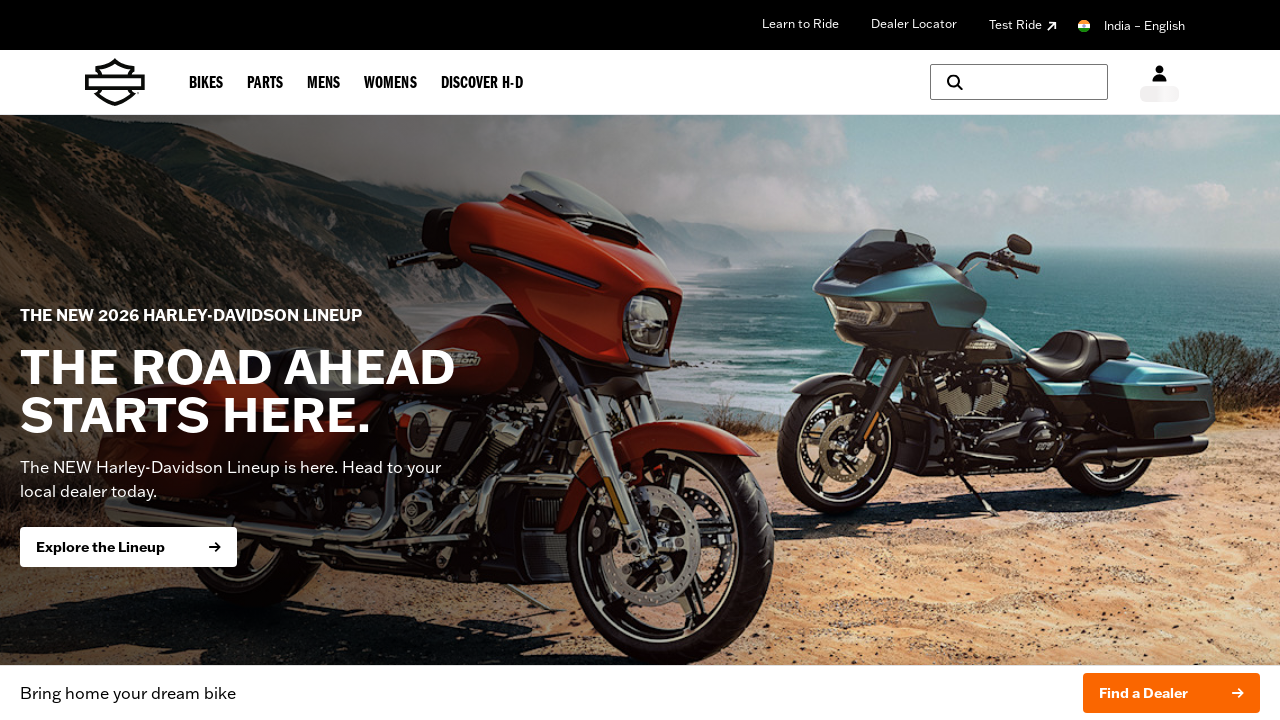

Waited for DOM content loaded on Harley-Davidson India homepage
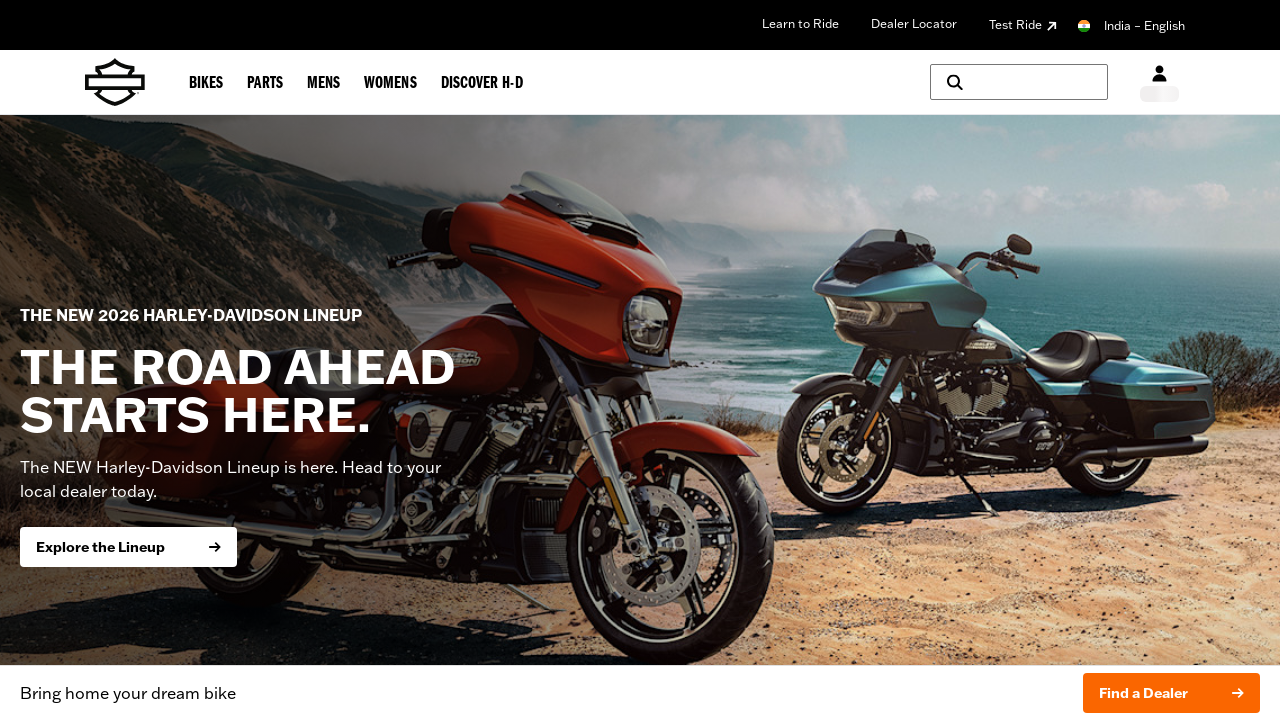

Set viewport to maximized size (1920x1080)
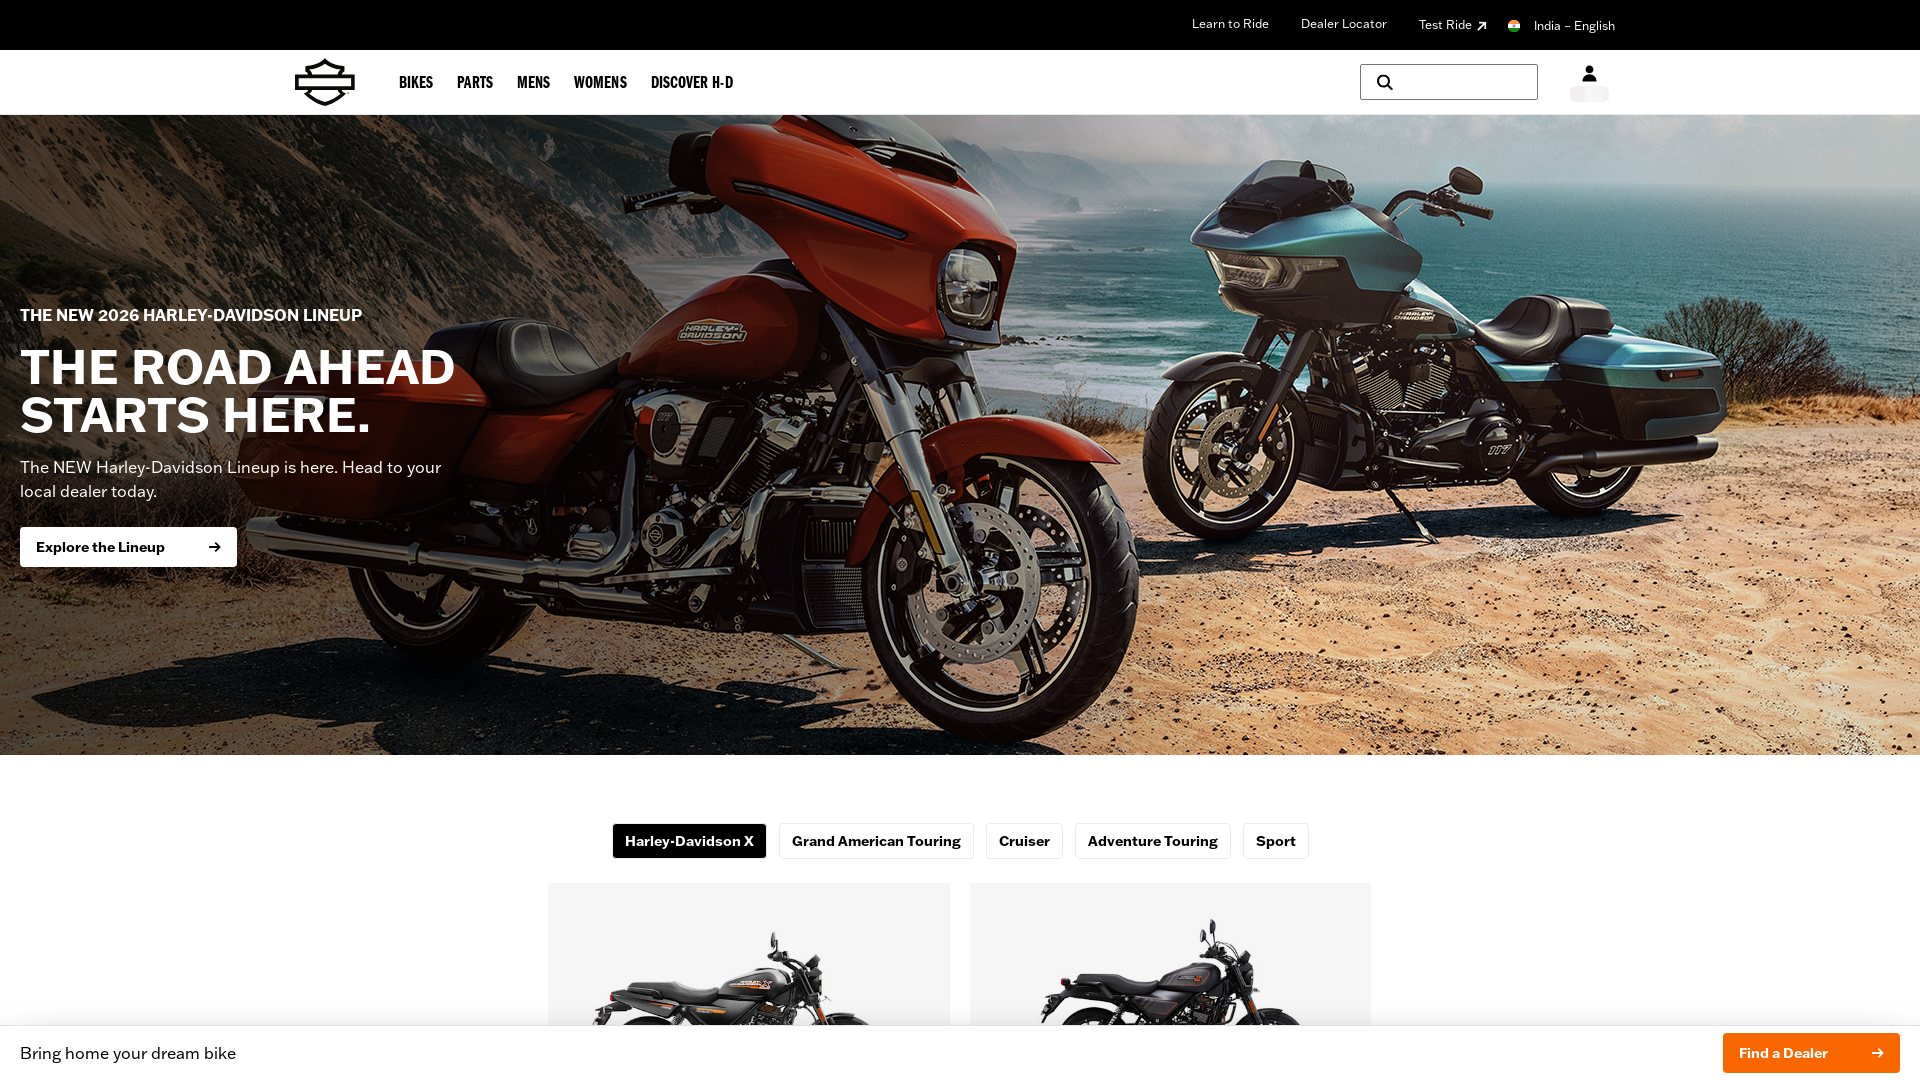

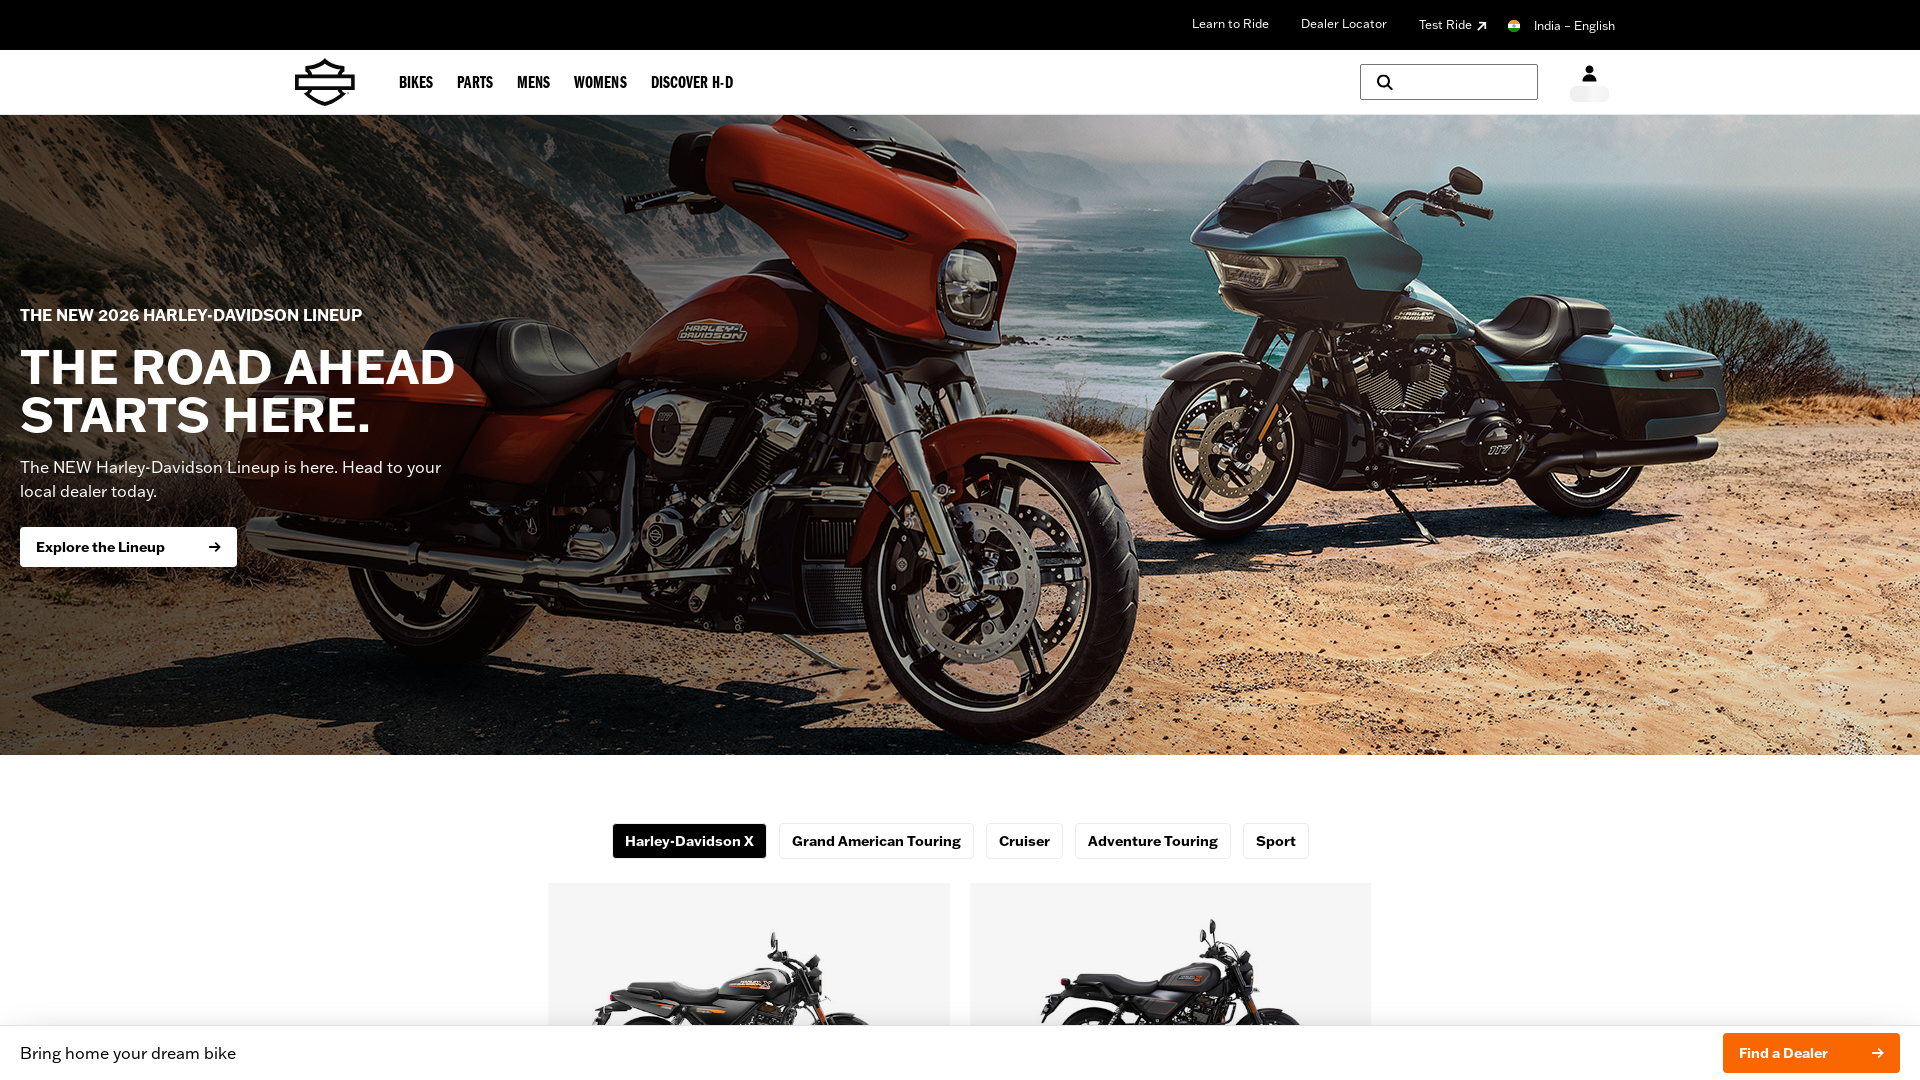